Tests dynamic controls by enabling a disabled input field and typing text into it

Starting URL: https://the-internet.herokuapp.com/

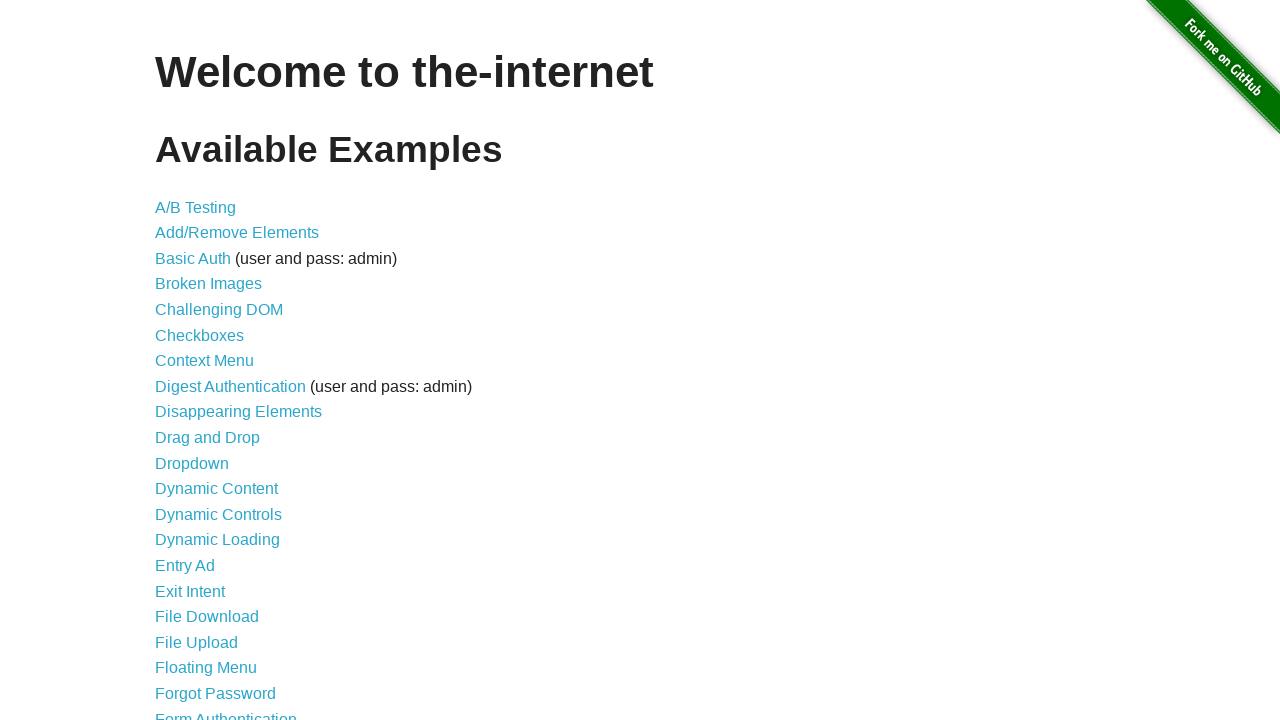

Clicked on Dynamic Controls link at (218, 514) on text=Dynamic Controls
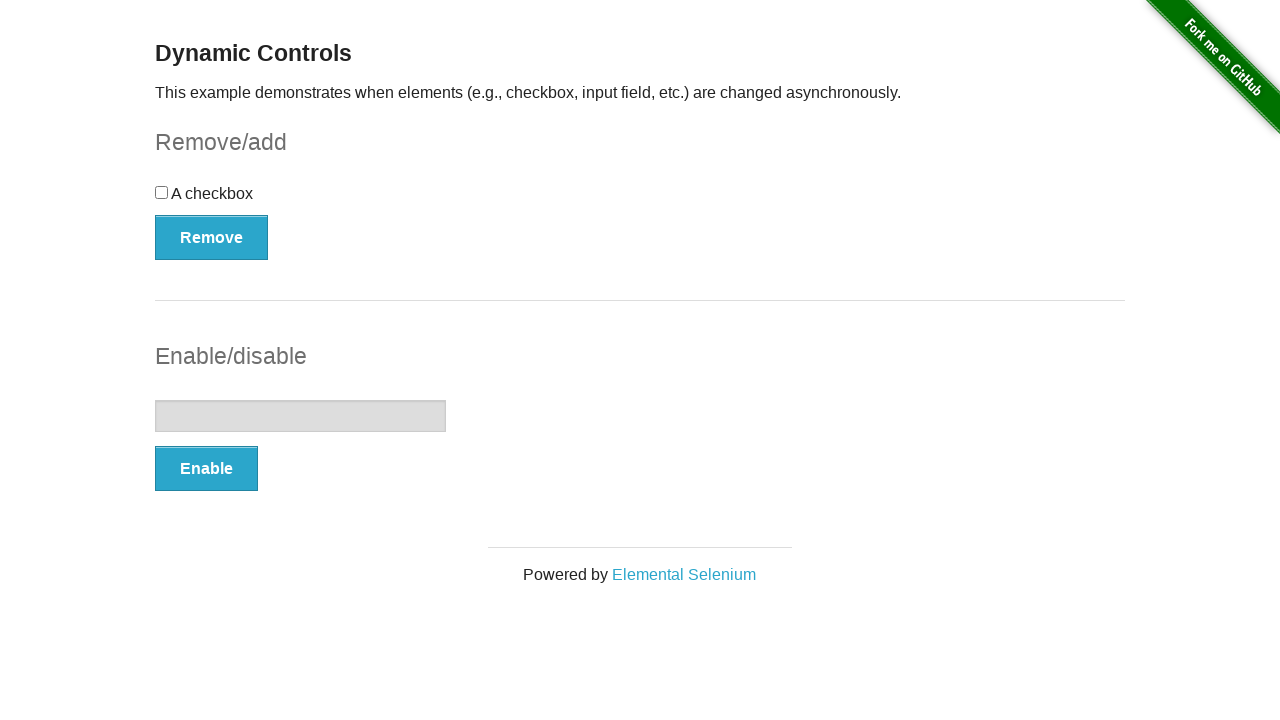

Dynamic Controls page loaded
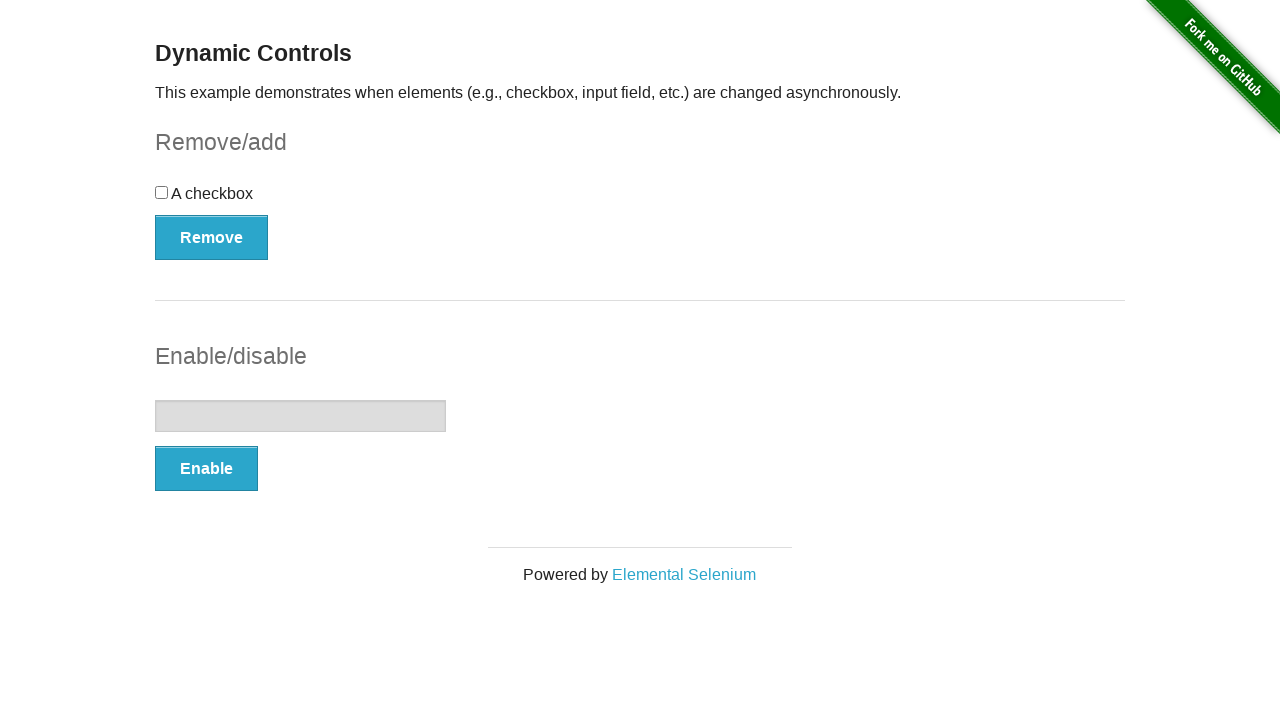

Clicked Enable button to enable the input field at (206, 469) on button:has-text('Enable')
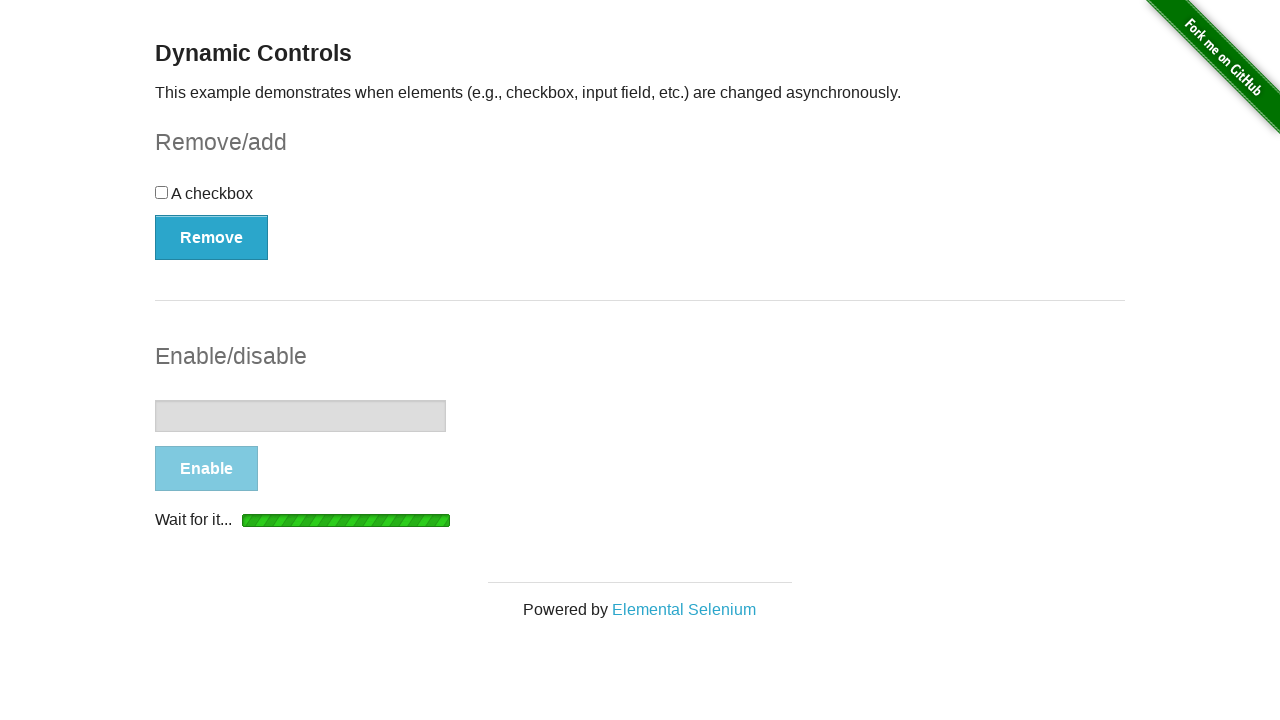

Input field is now enabled
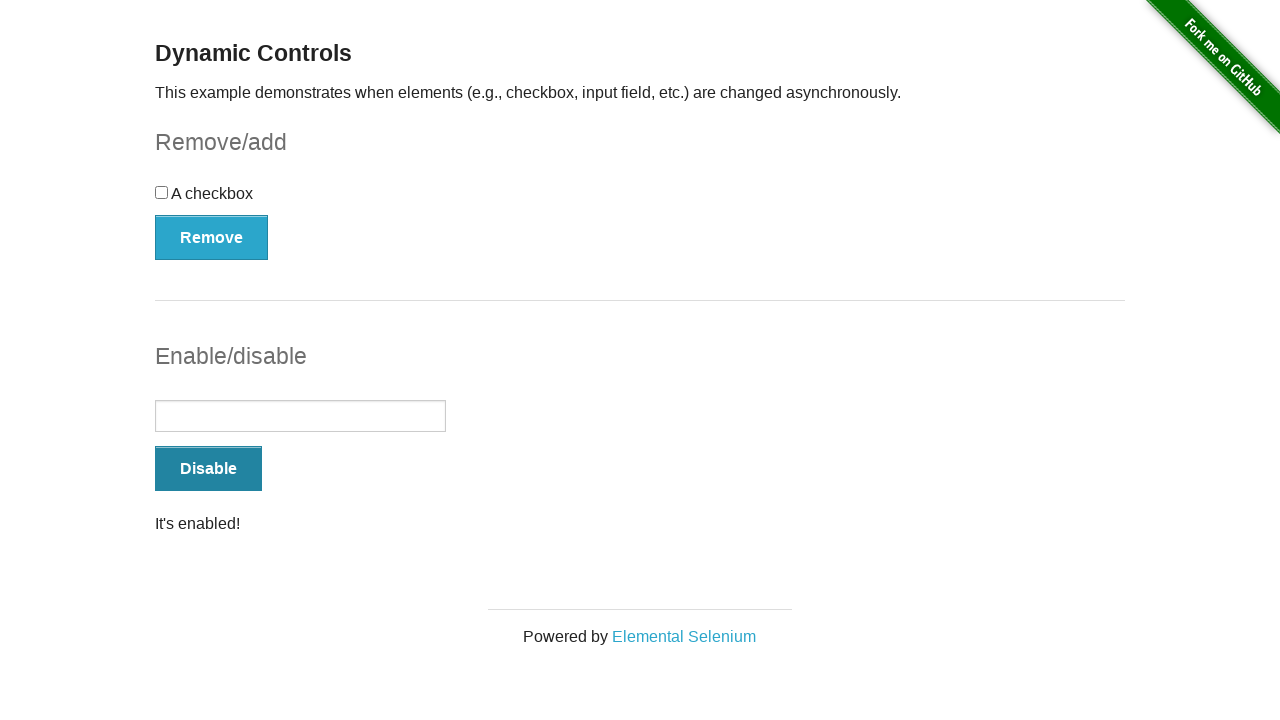

Typed '12345' into the enabled input field on input[type='text']
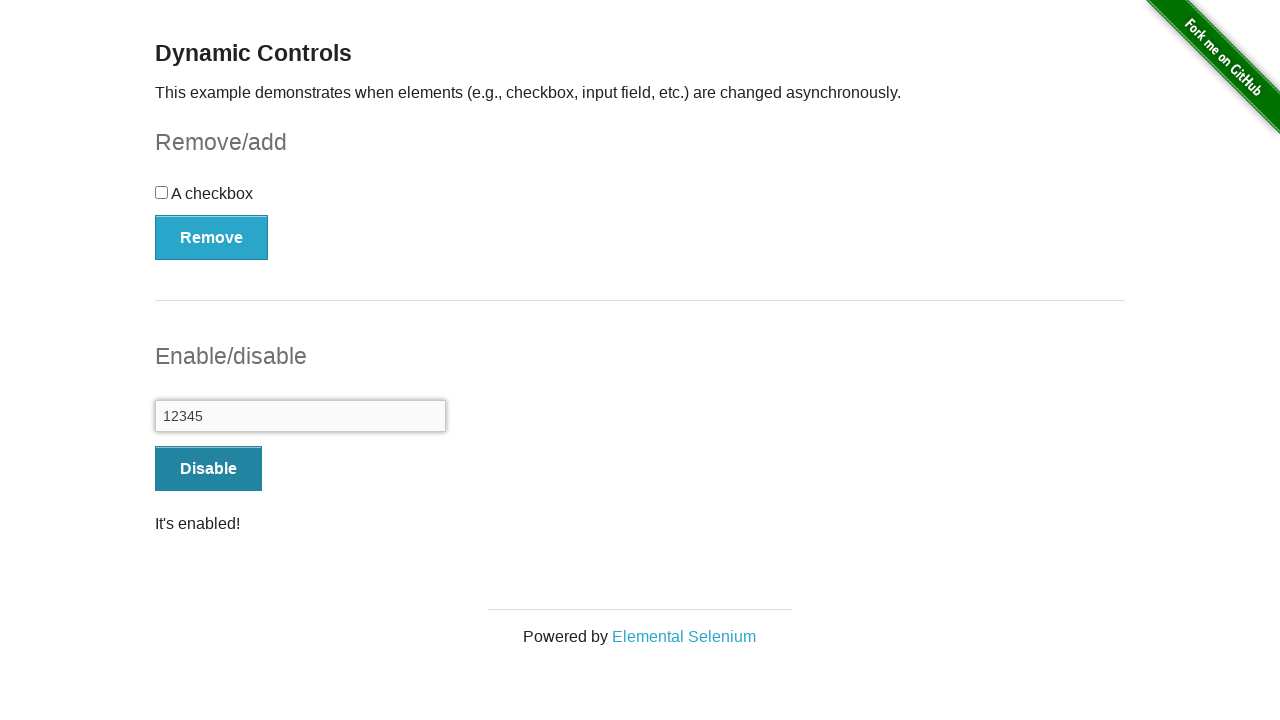

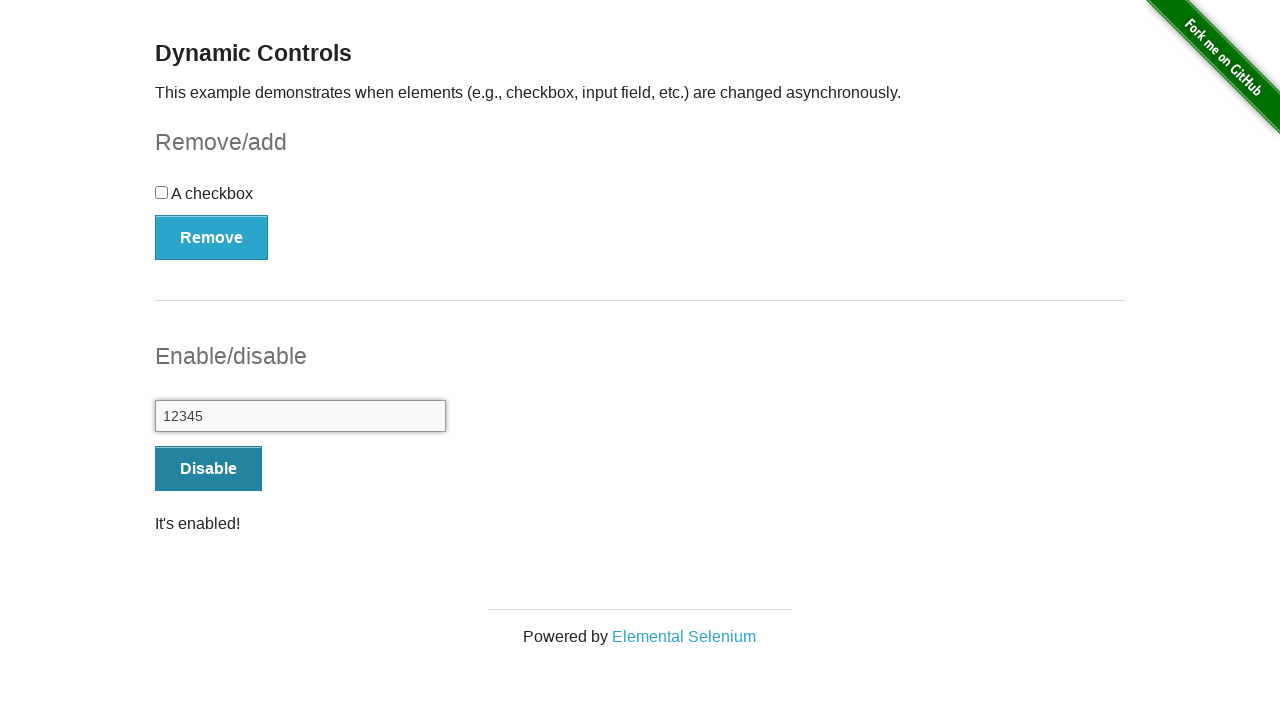